Tests single select dropdown by selecting items by index and visible text, then verifying selections

Starting URL: http://antoniotrindade.com.br/treinoautomacao/elementsweb.html

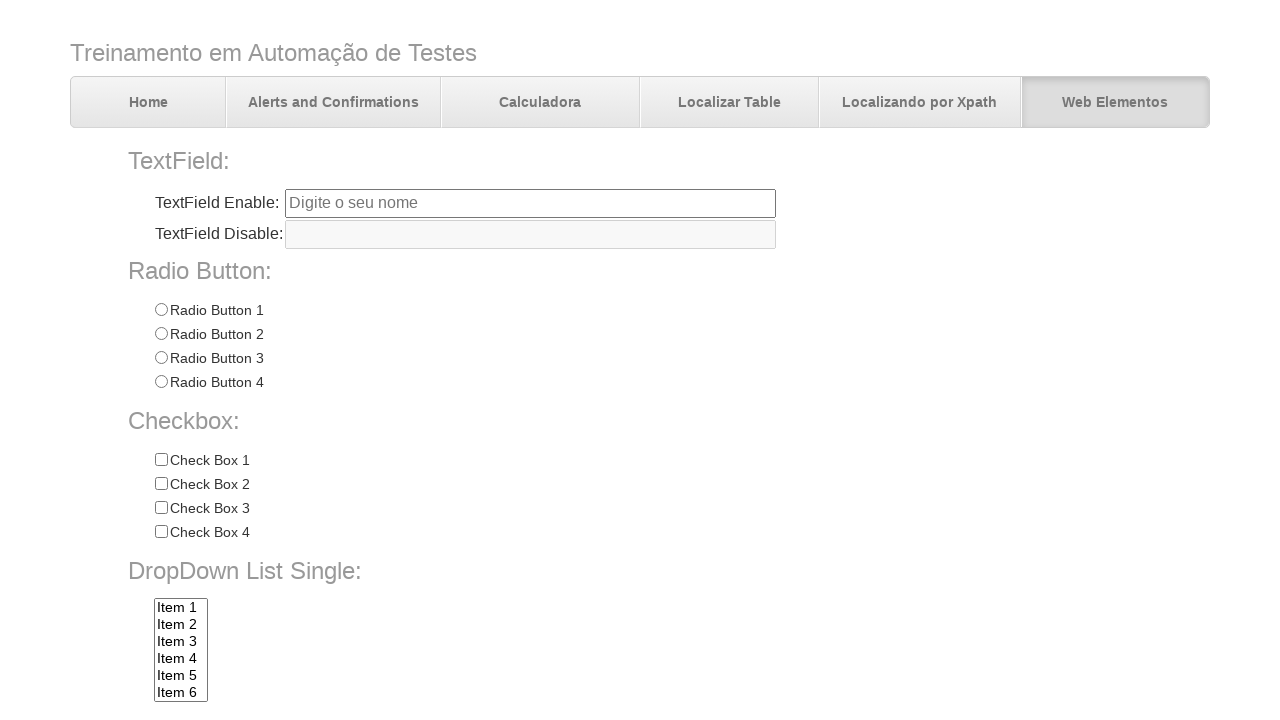

Selected first item (index 0) from dropdown on select[name='dropdownlist']
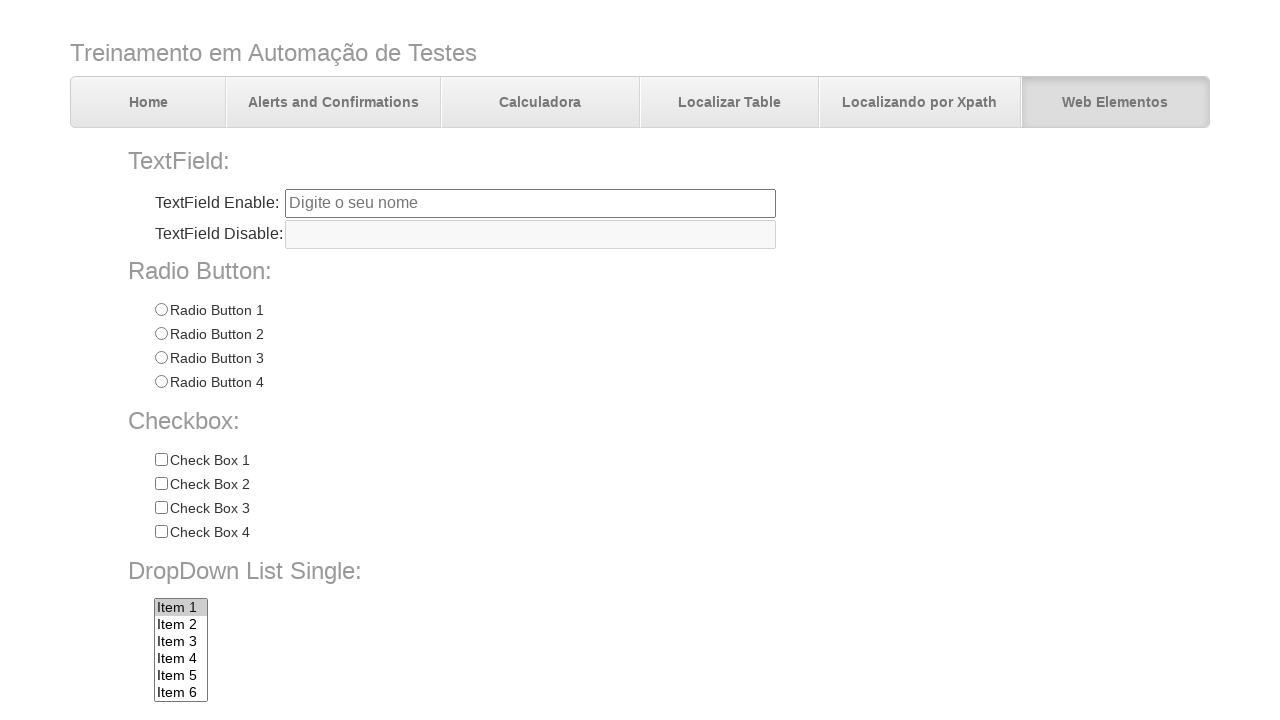

Verified that first item is selected
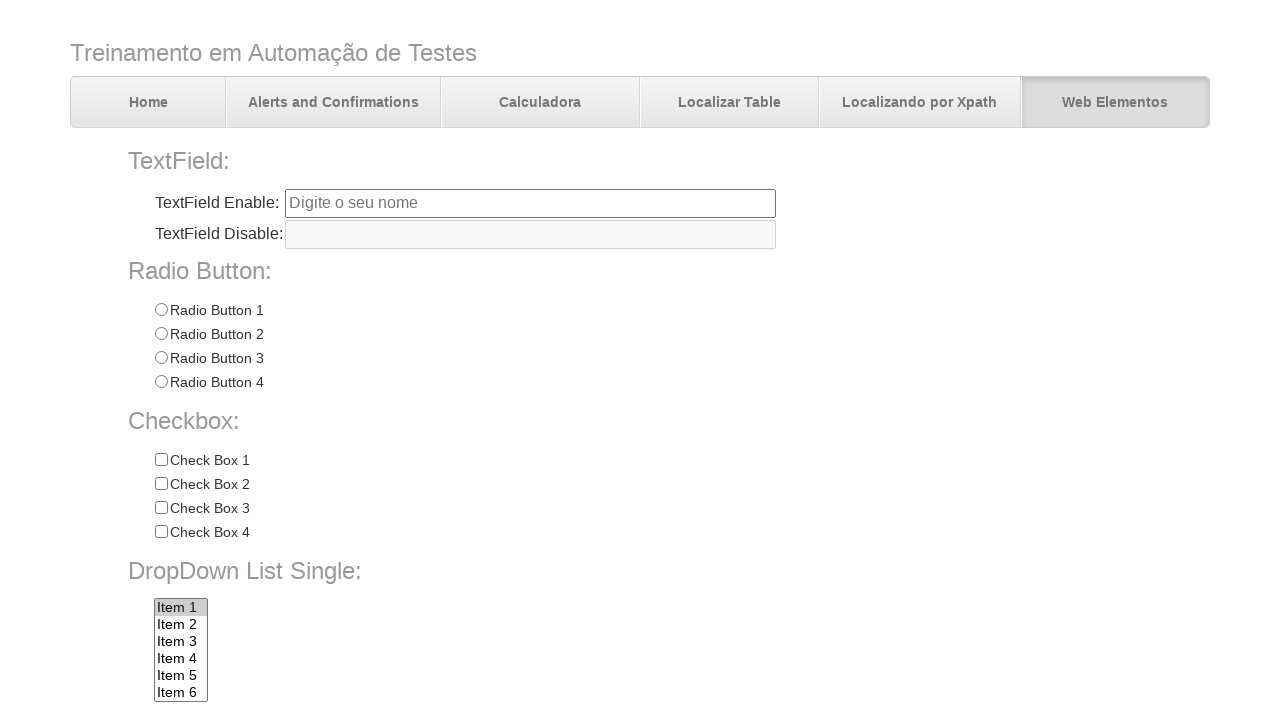

Selected 'Item 7' from dropdown by visible text on select[name='dropdownlist']
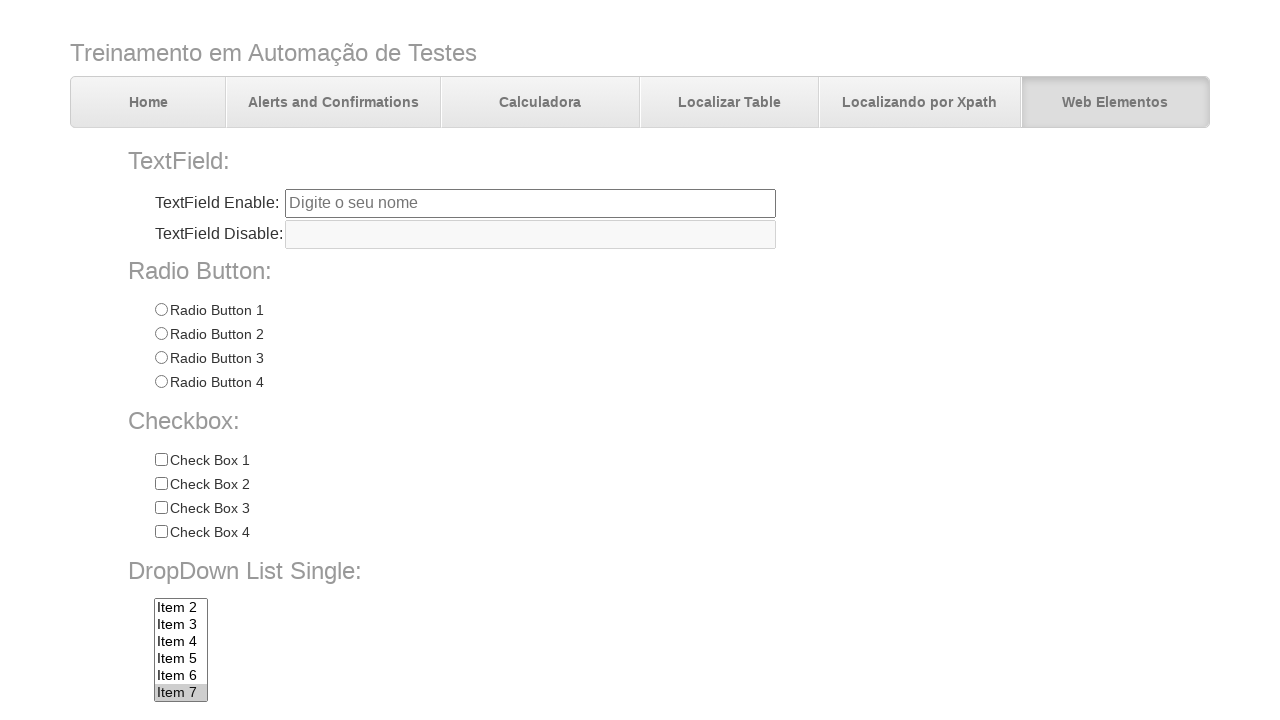

Retrieved selected option text content
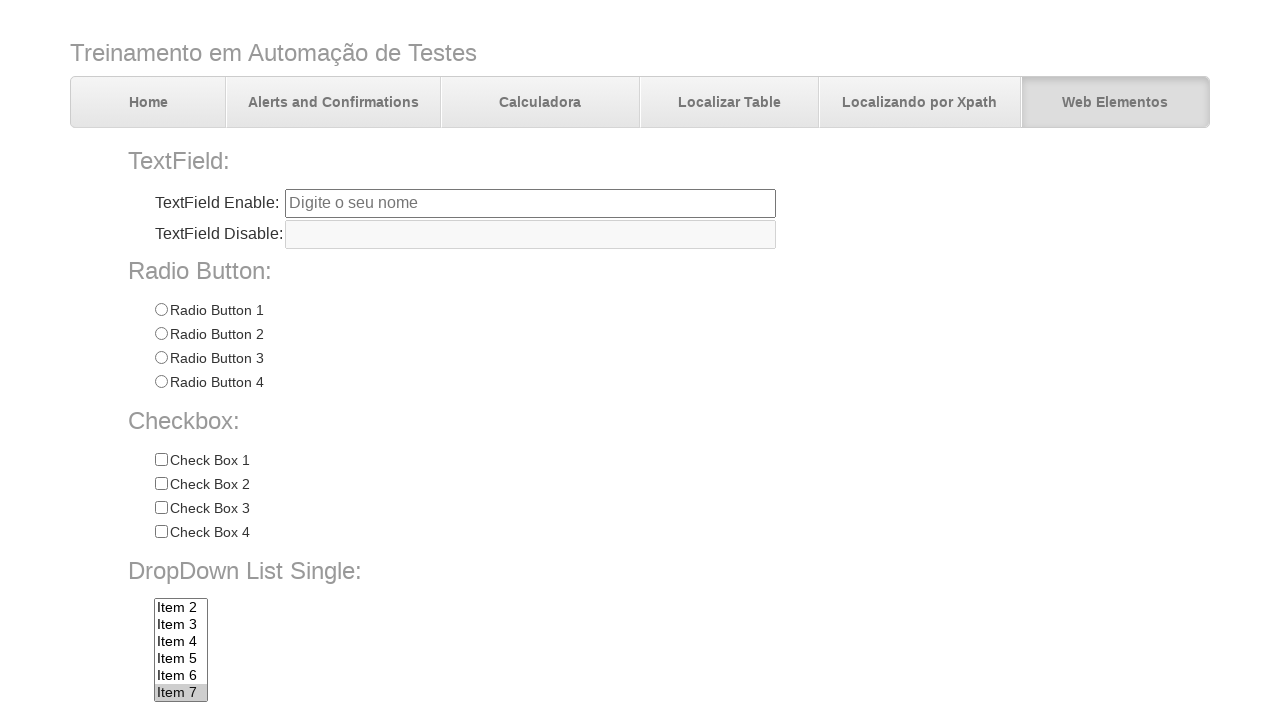

Verified that 'Item 7' is currently selected in dropdown
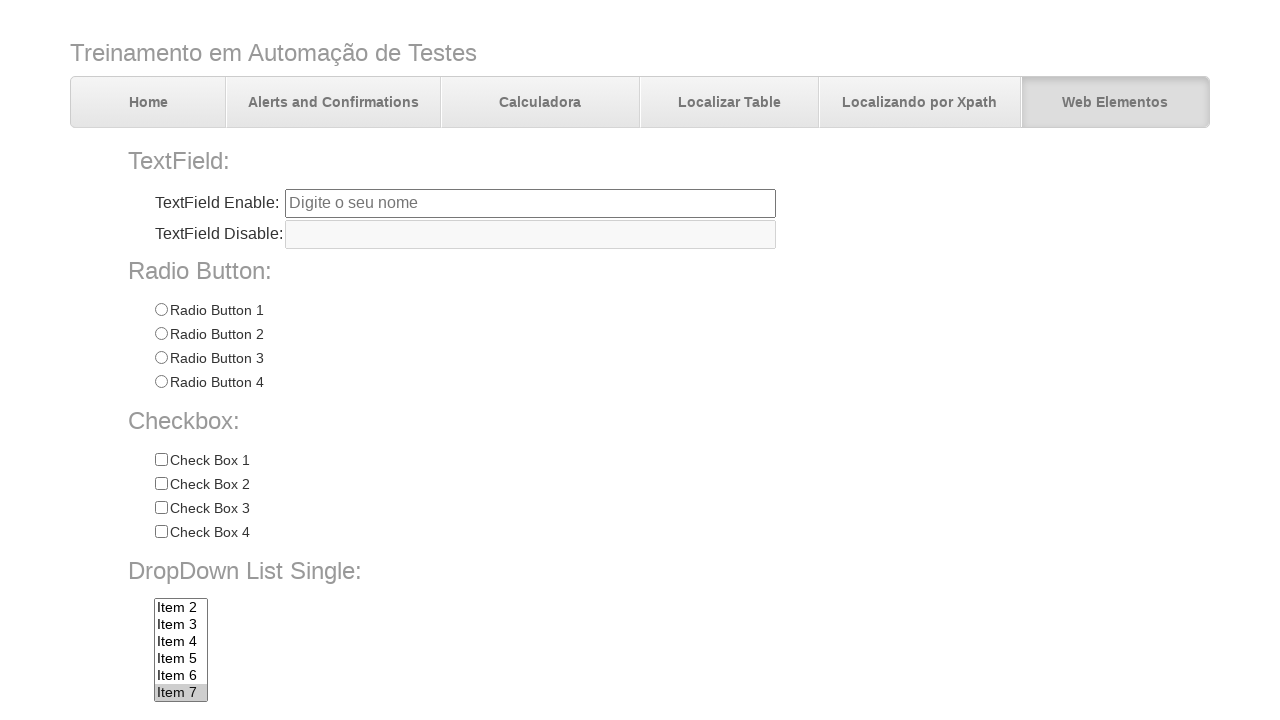

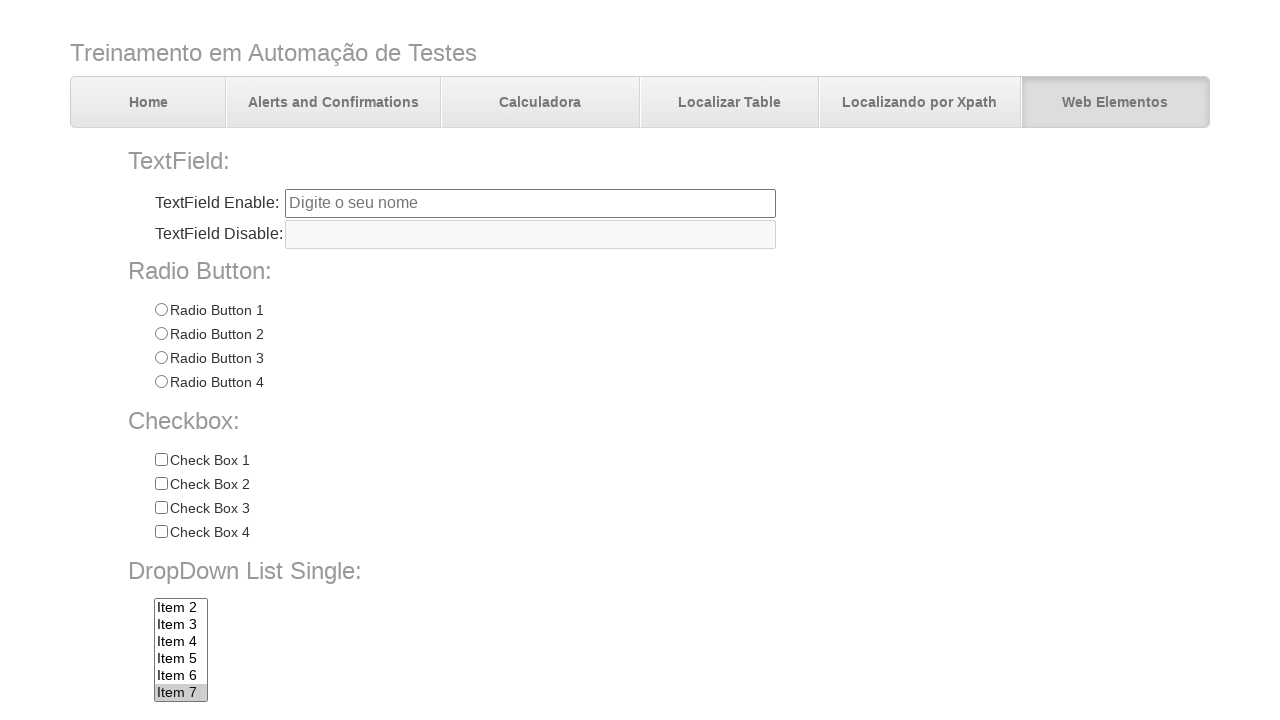